Tests form submission by calculating a mathematical value to find a link, clicking it, then filling out a personal information form with name, city, and country fields before submitting.

Starting URL: http://suninjuly.github.io/find_link_text

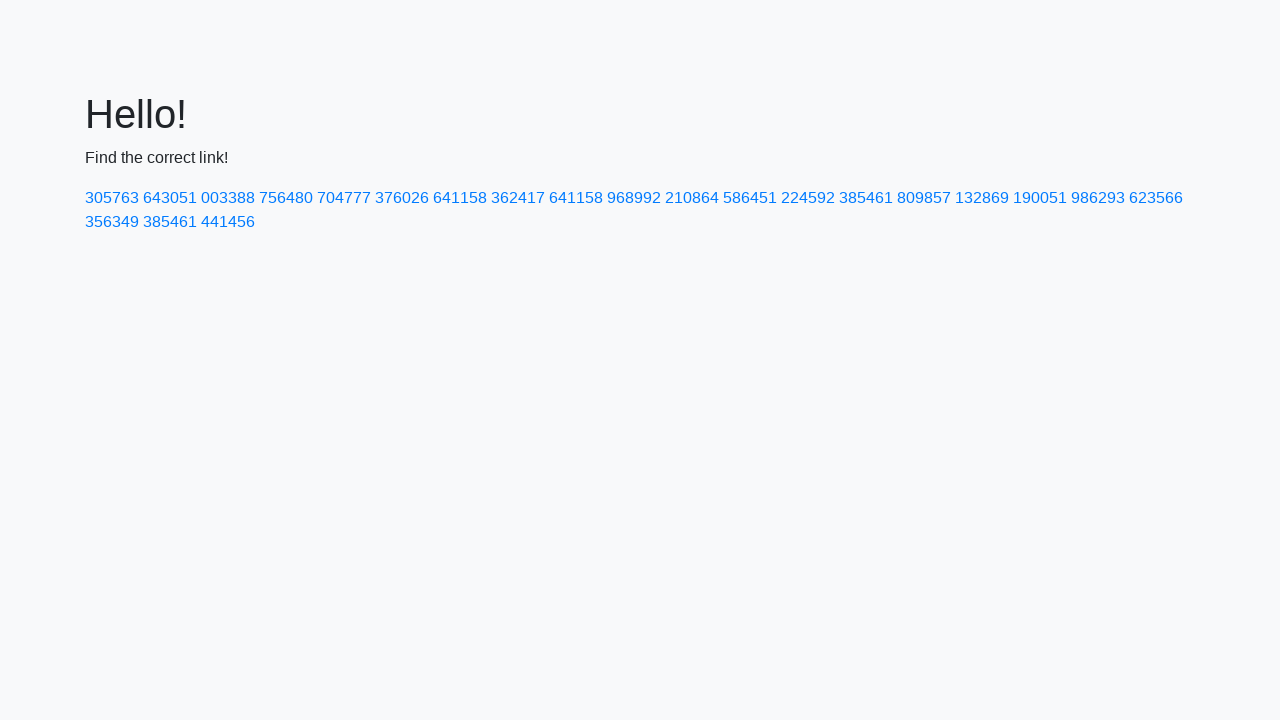

Calculated link text value: 224592
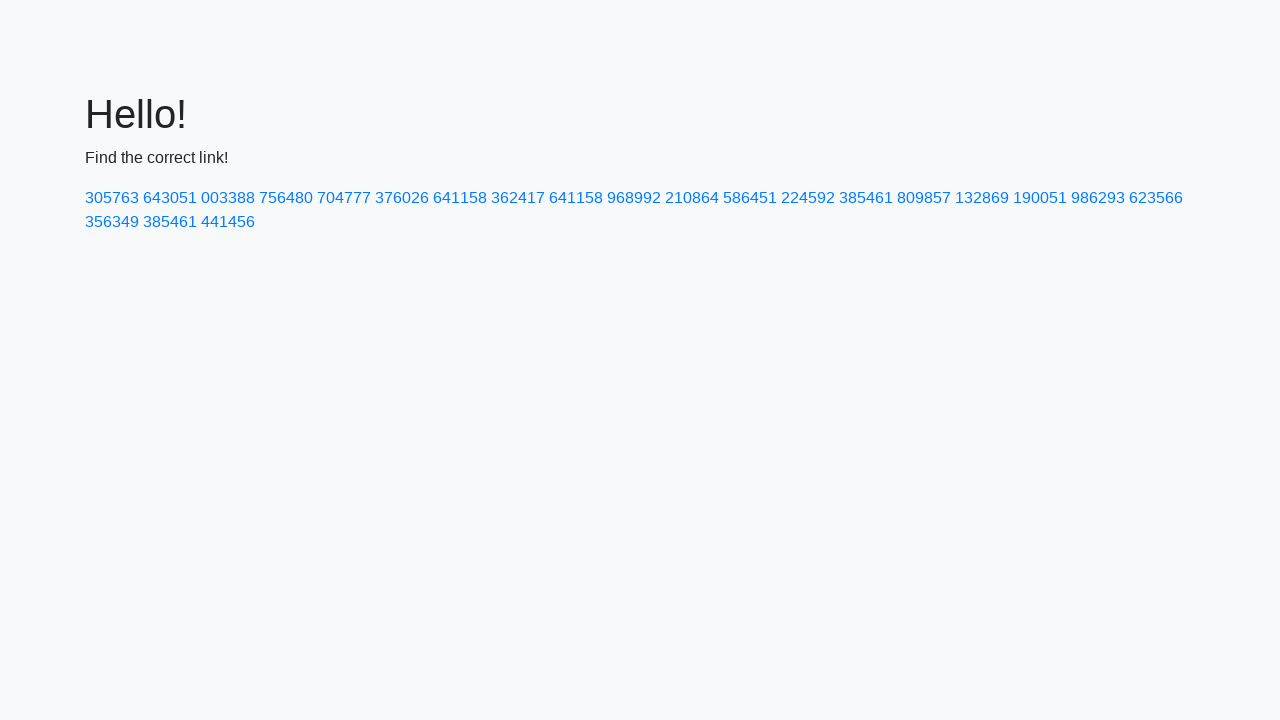

Clicked link with text '224592' at (808, 198) on a:text-is('224592')
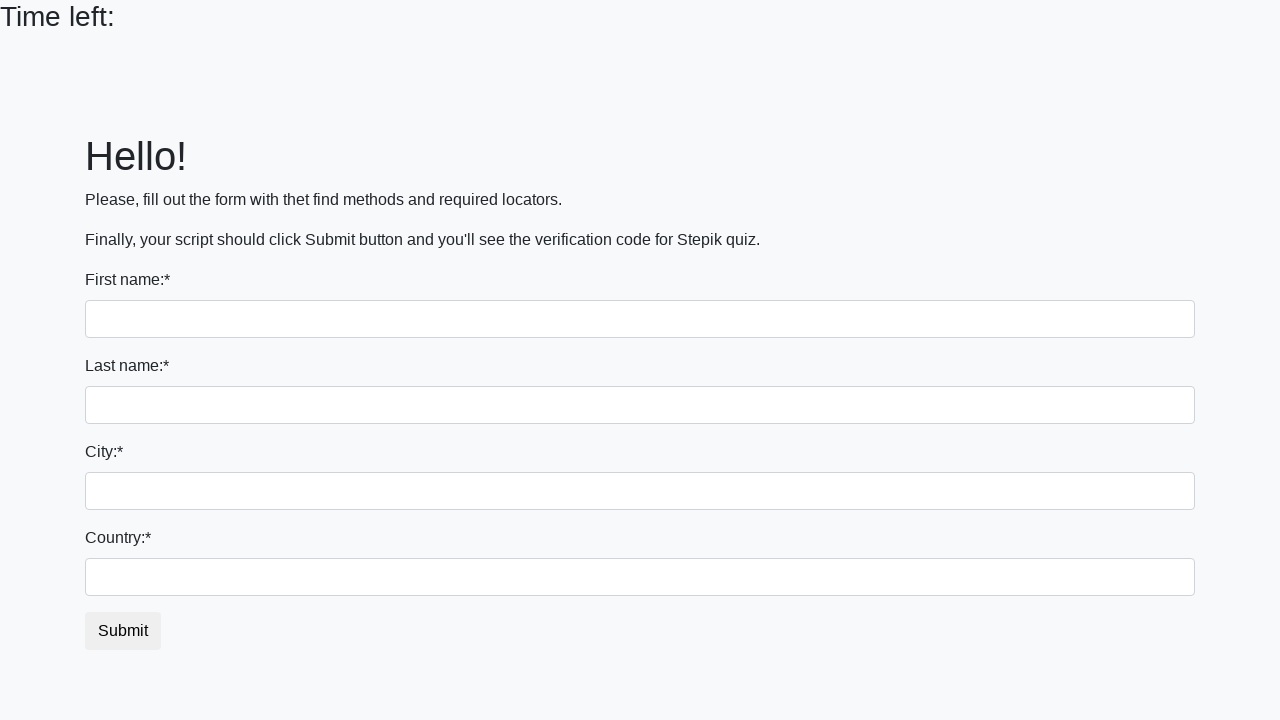

Filled first name field with 'Ivan' on input
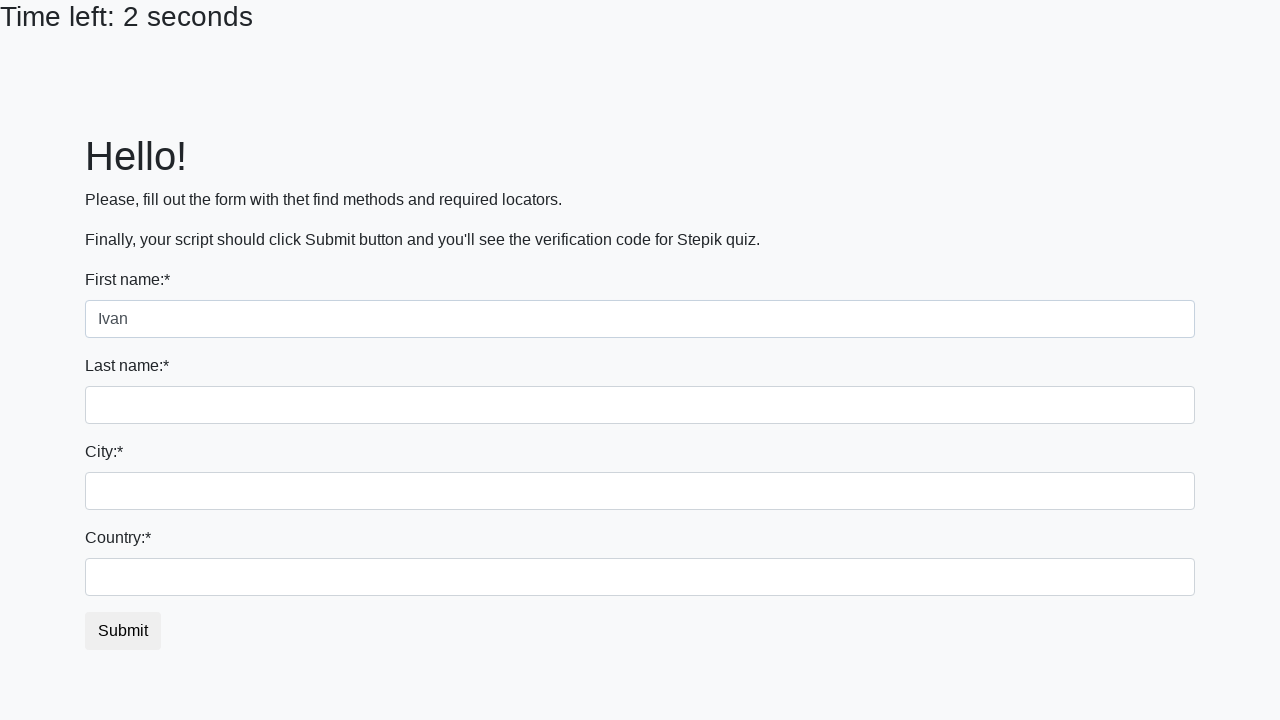

Filled last name field with 'Petrov' on input[name='last_name']
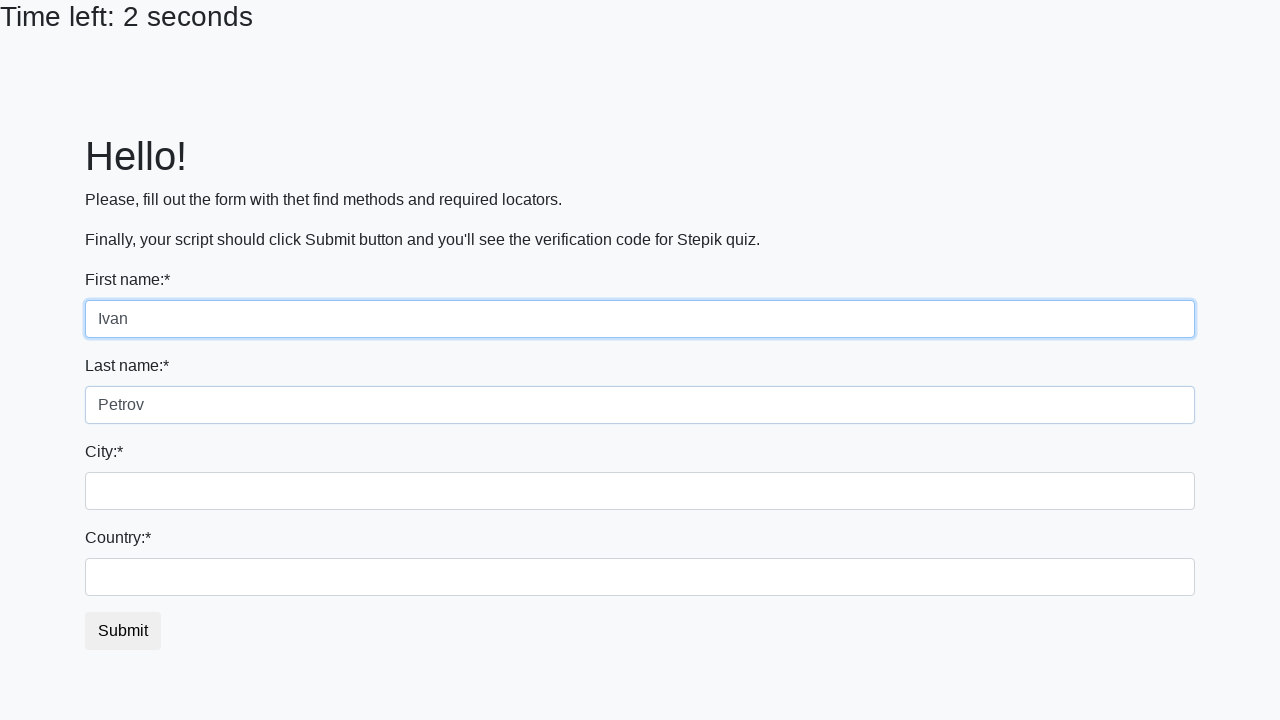

Filled city field with 'Smolensk' on .city
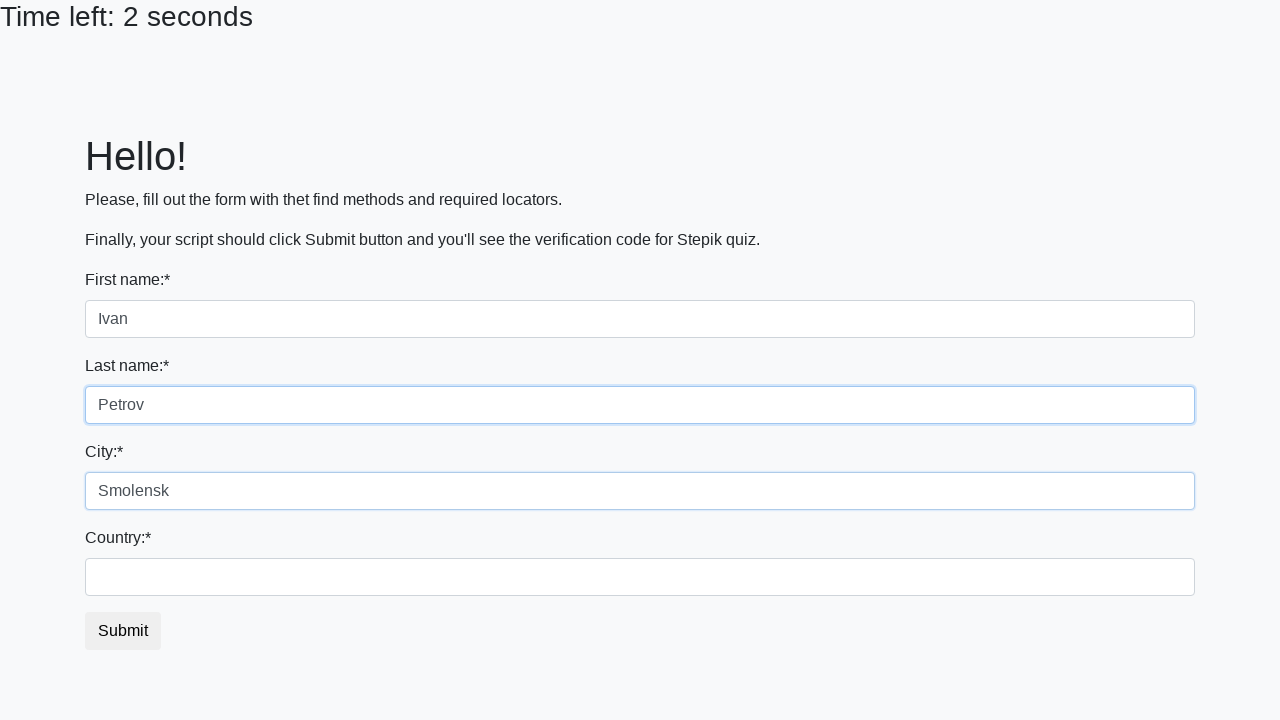

Filled country field with 'Russia' on #country
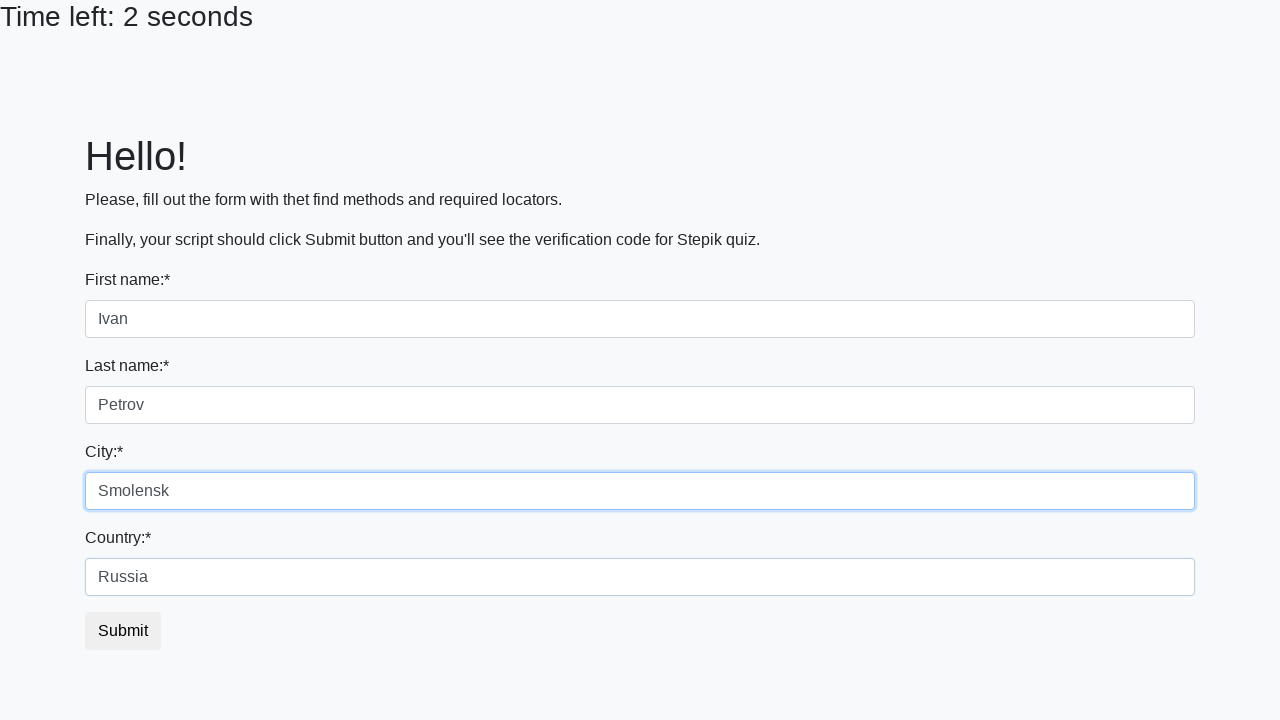

Clicked submit button to submit personal information form at (123, 631) on button.btn
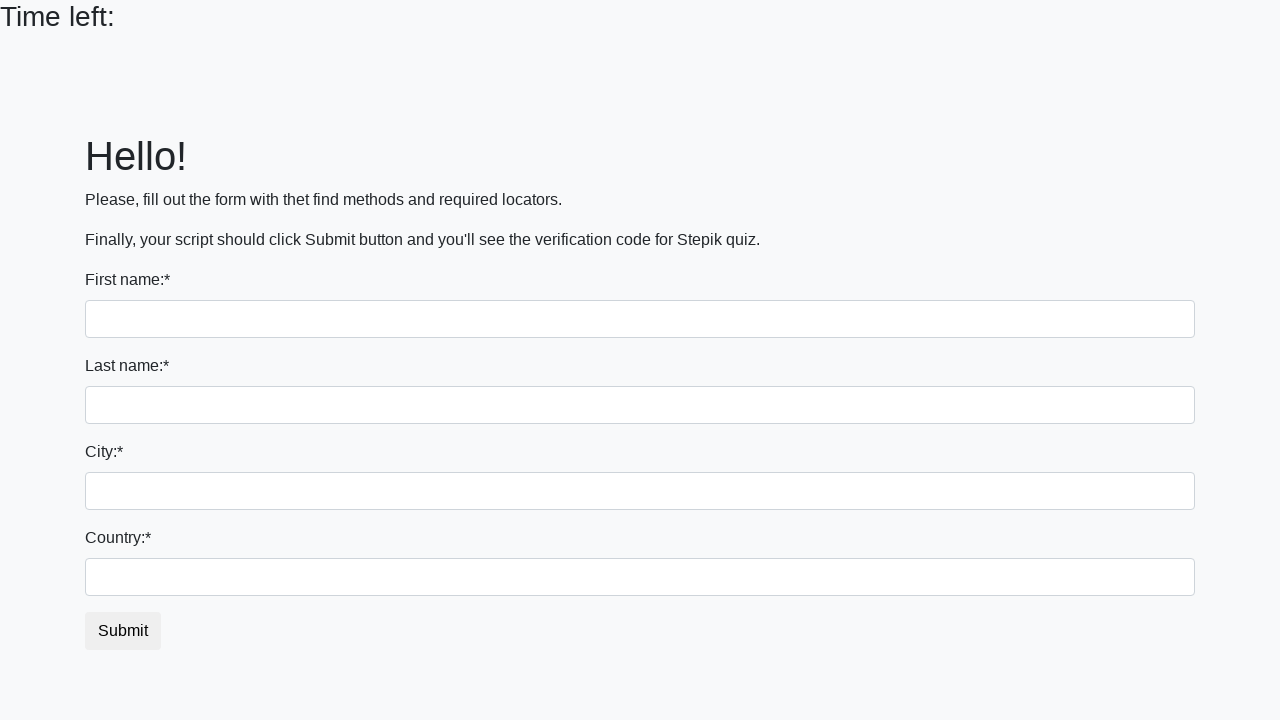

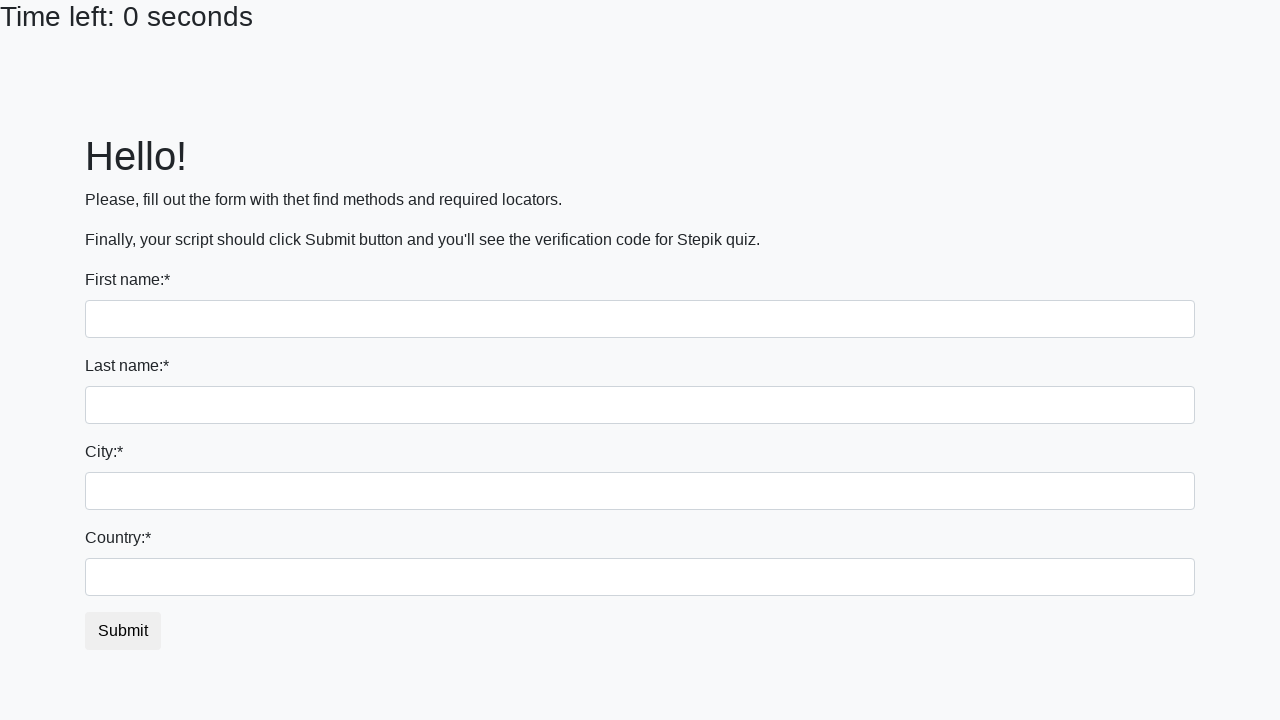